Tests dynamic dropdown functionality by clicking on a category dropdown, searching for a specific value, and selecting it using keyboard interaction

Starting URL: https://techydevs.com/demos/themes/html/listhub-demo/listhub/index.html

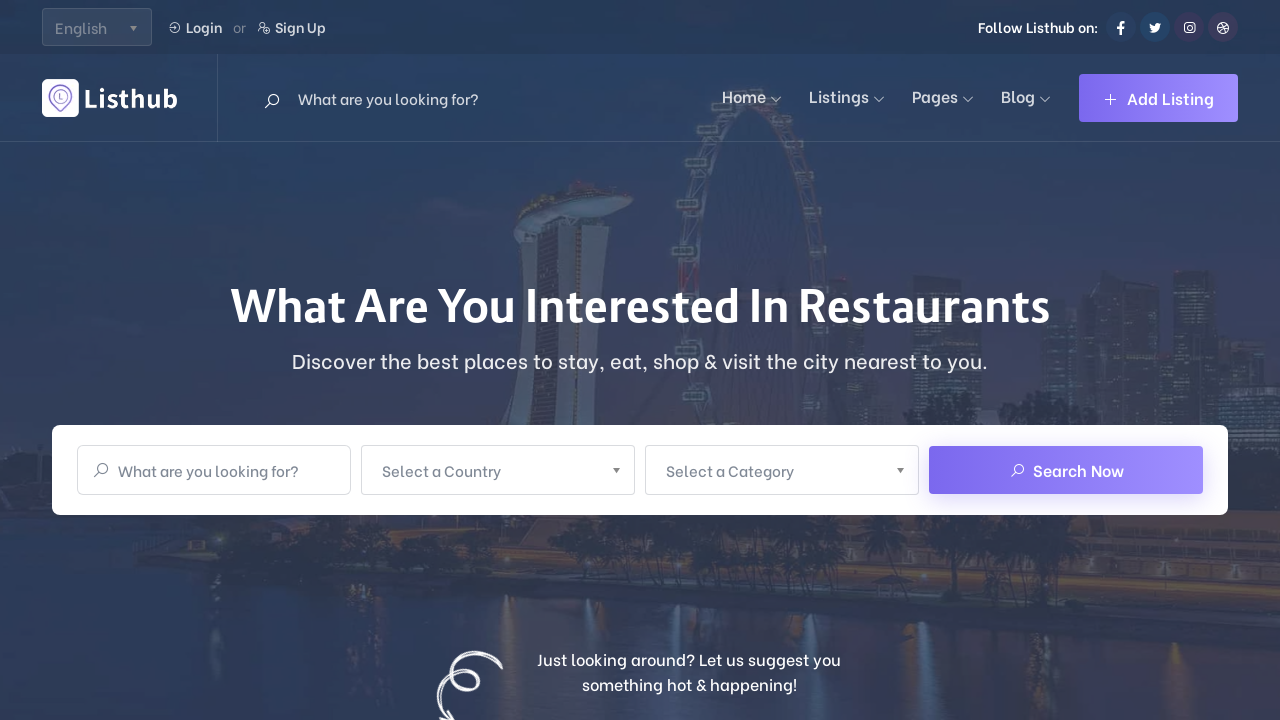

Clicked on Category dropdown to open it at (769, 470) on xpath=//span[normalize-space()='Select a Category']
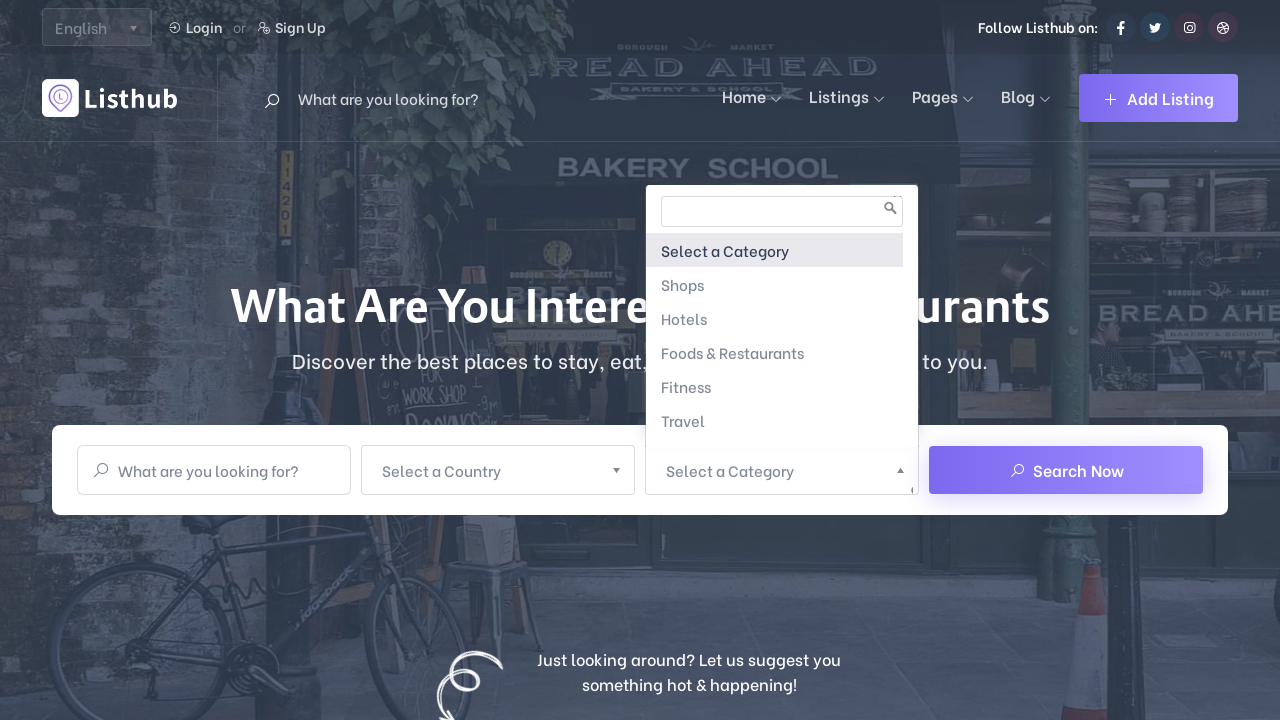

Waited 1000ms for dropdown to be ready
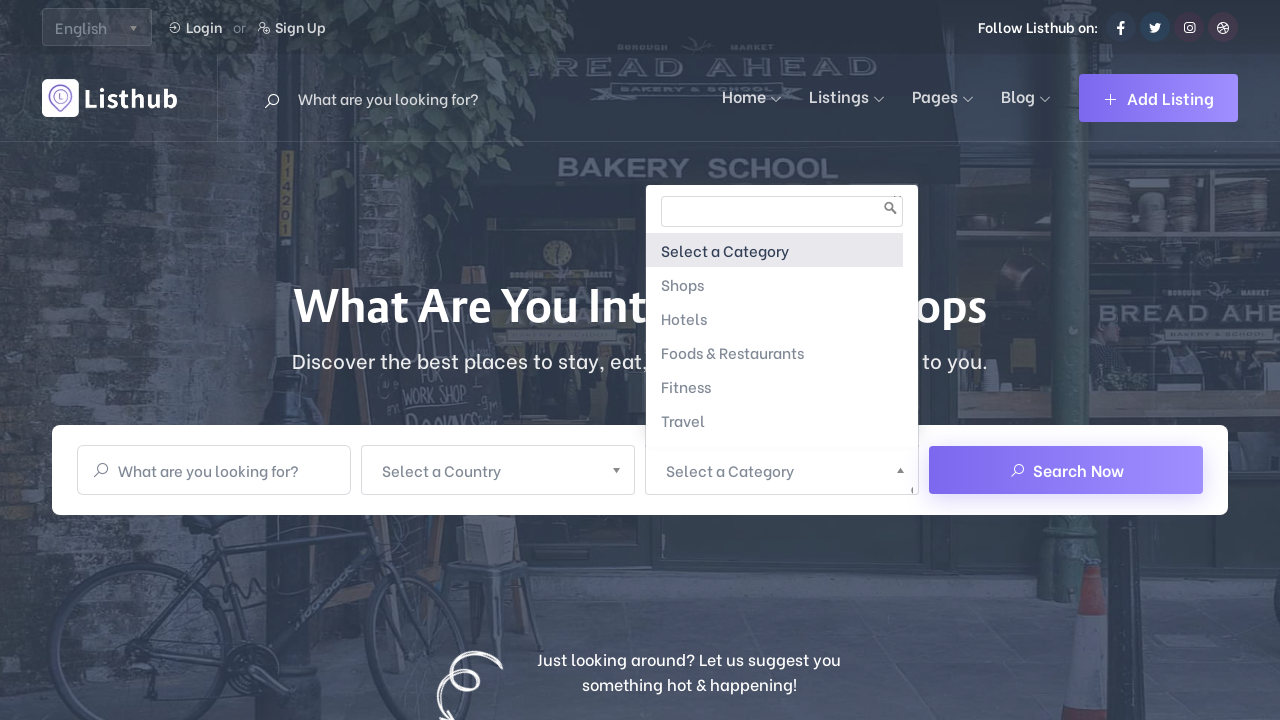

Typed 'Travel' into the dropdown search field on //span[normalize-space()='Select a Category']/parent::a/following-sibling::div//
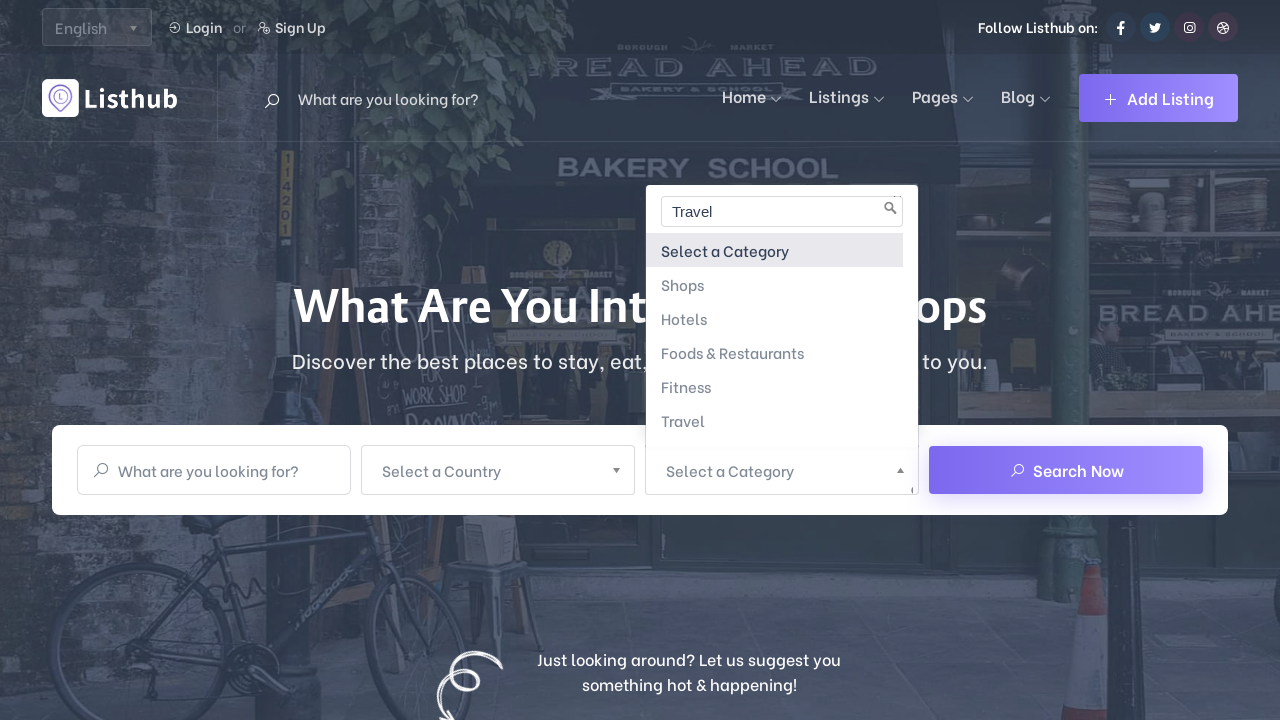

Waited 1000ms before selecting the filtered result
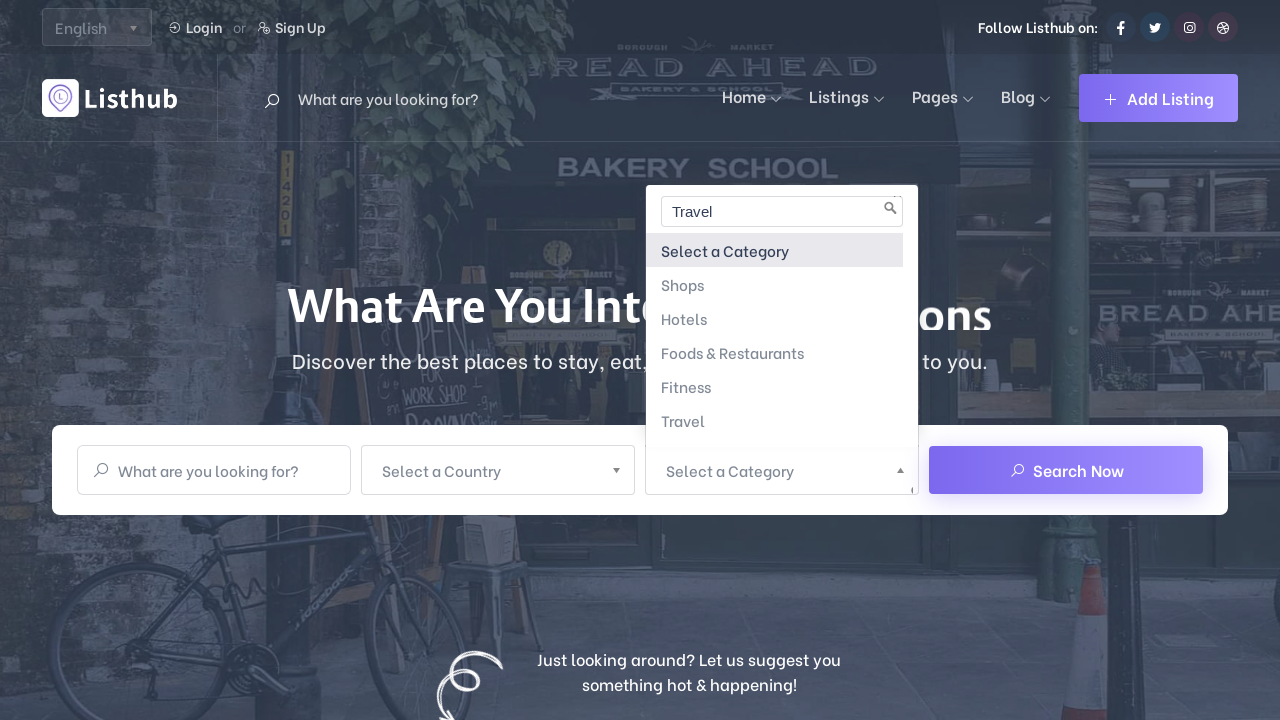

Pressed Enter to select the 'Travel' category from dropdown on //span[normalize-space()='Select a Category']/parent::a/following-sibling::div//
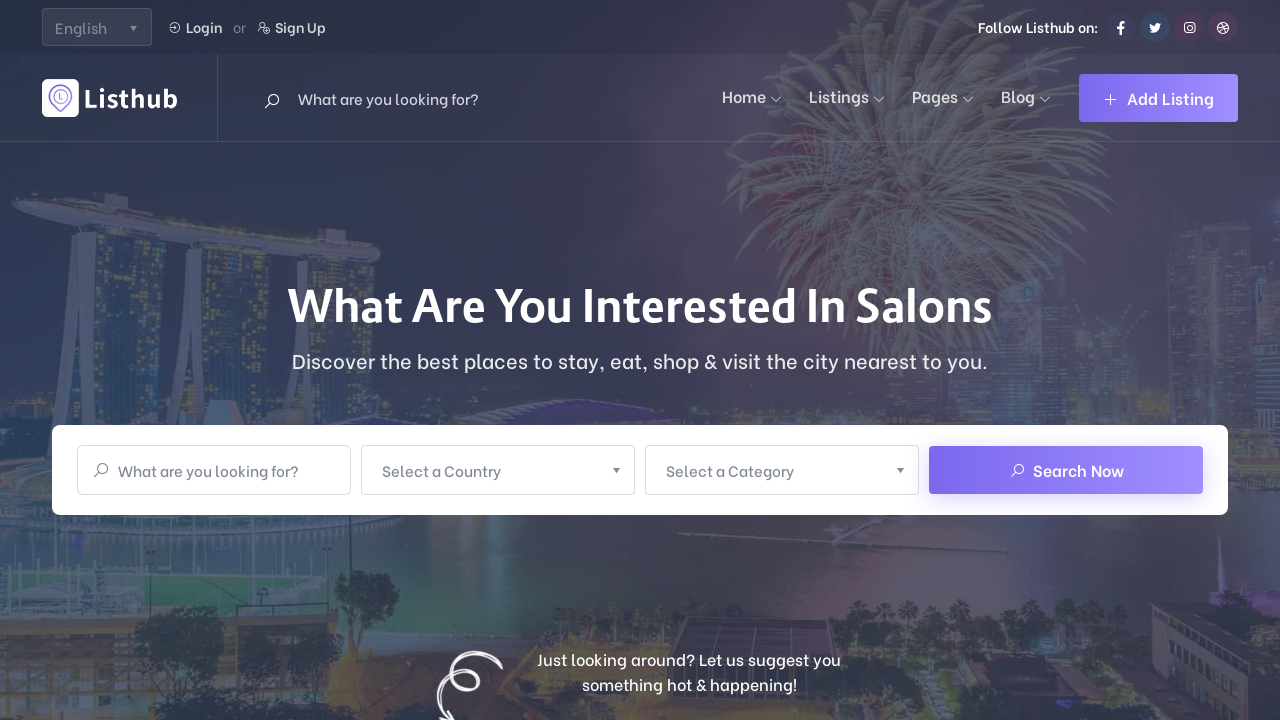

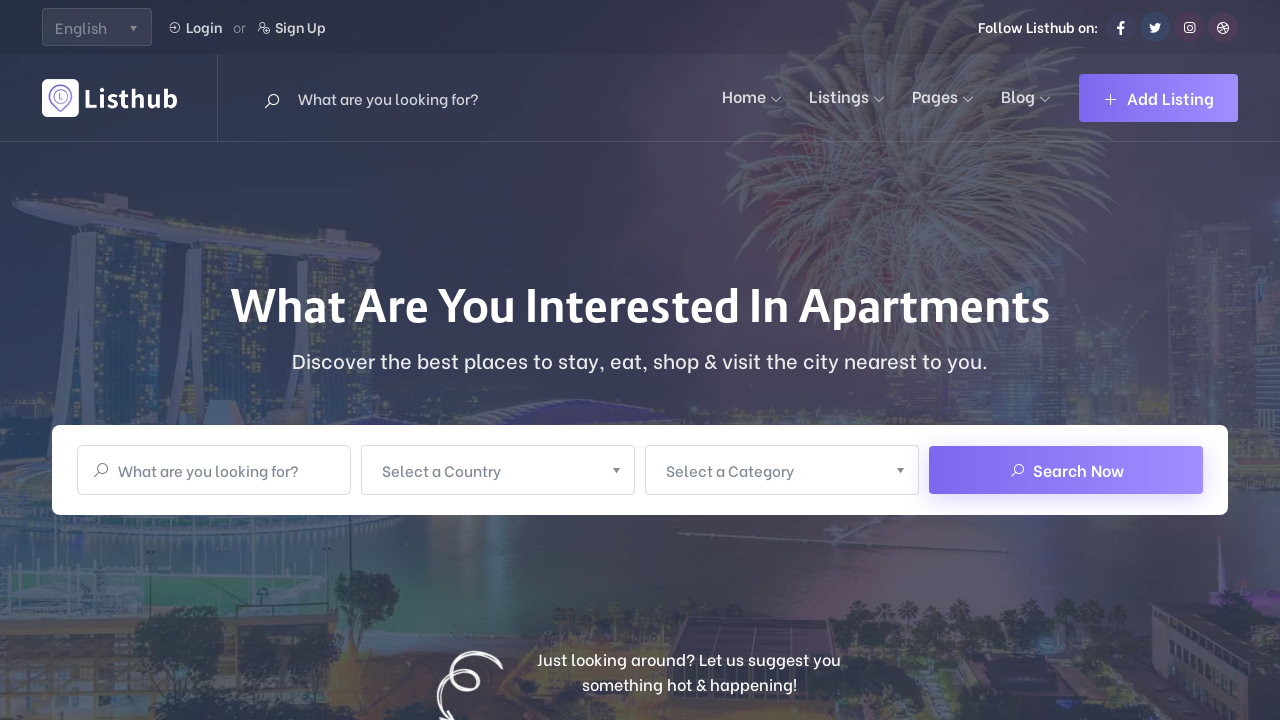